Tests radio button functionality by clicking through all radio buttons in two groups and verifying their checked states

Starting URL: http://echoecho.com/htmlforms10.htm

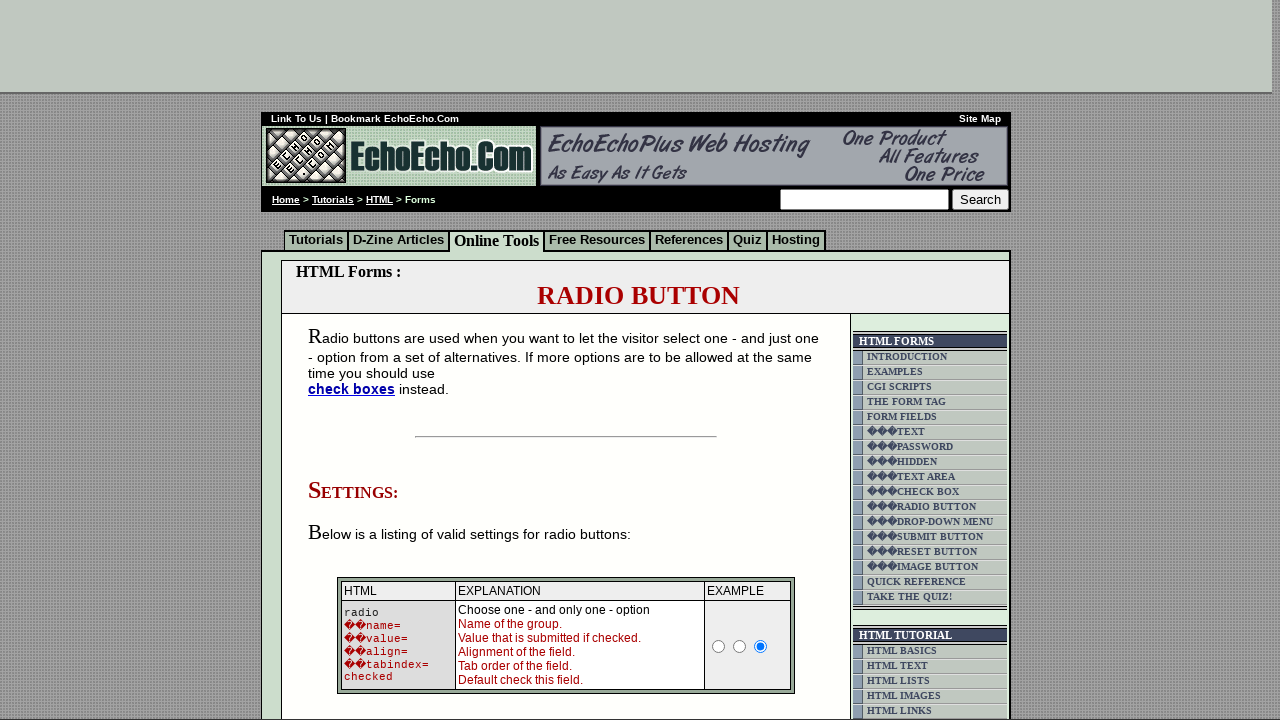

Located radio button container block
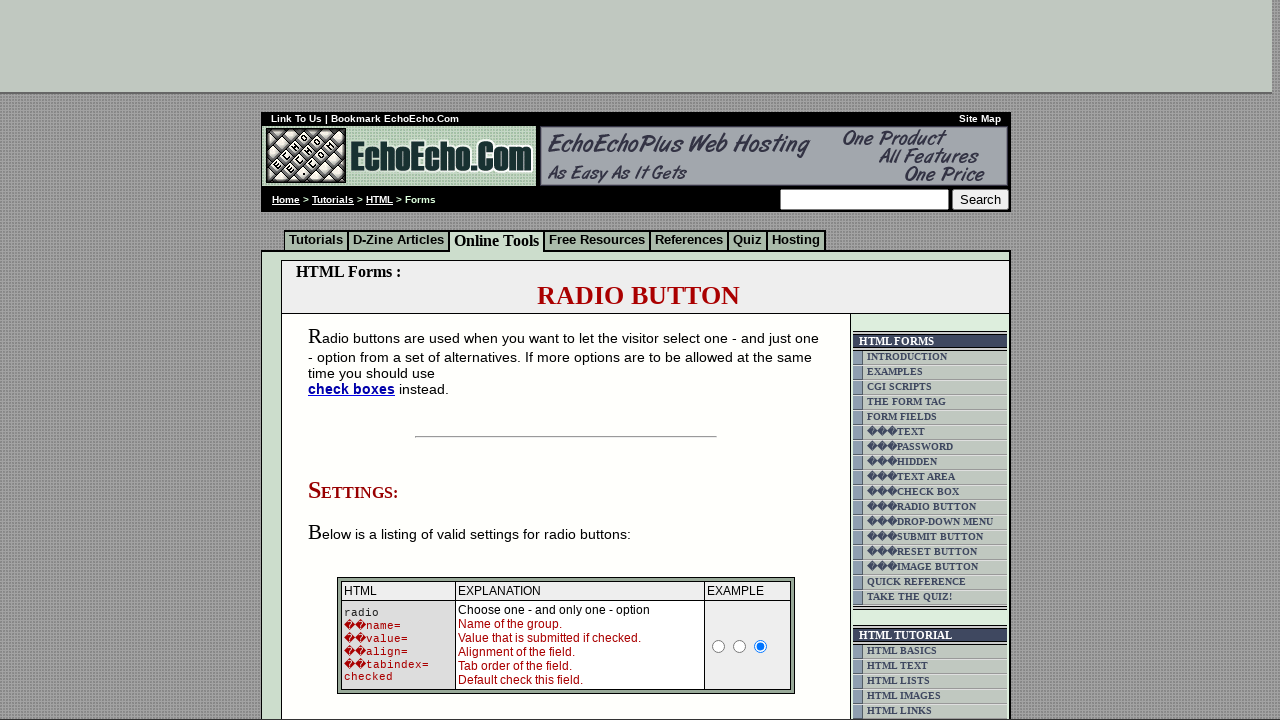

Located all radio buttons in group1
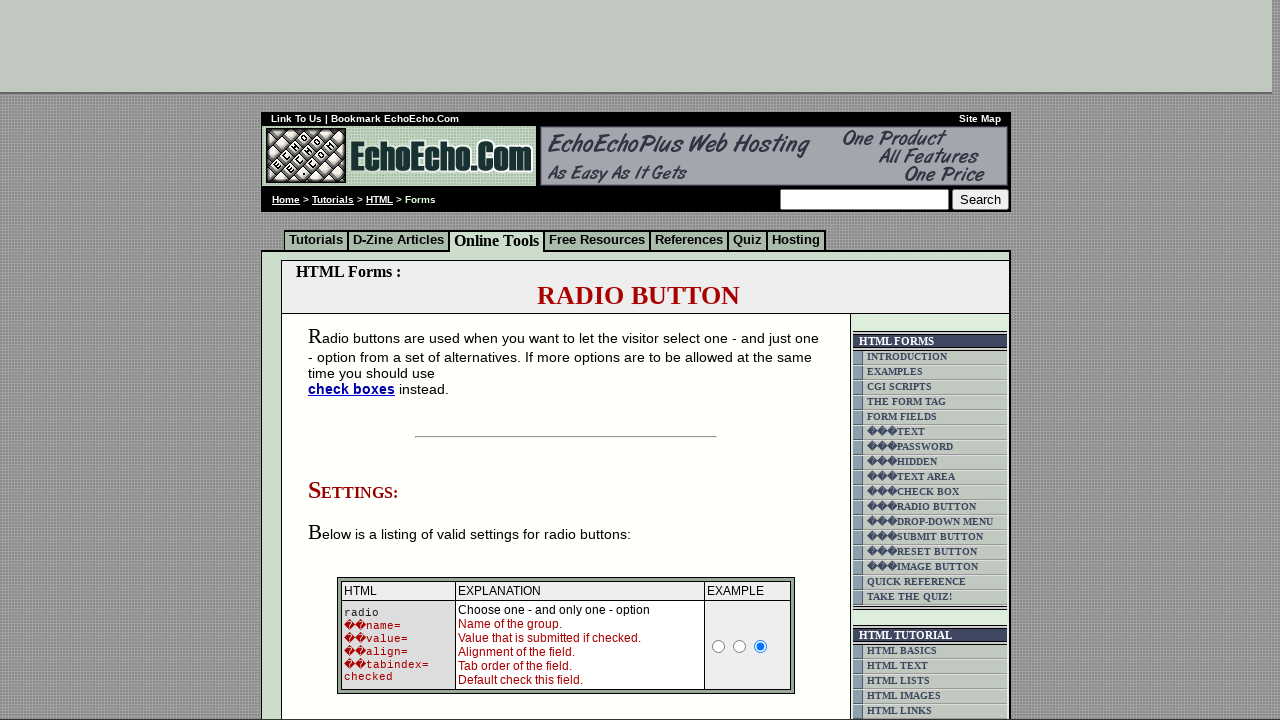

Counted 3 radio buttons in group1
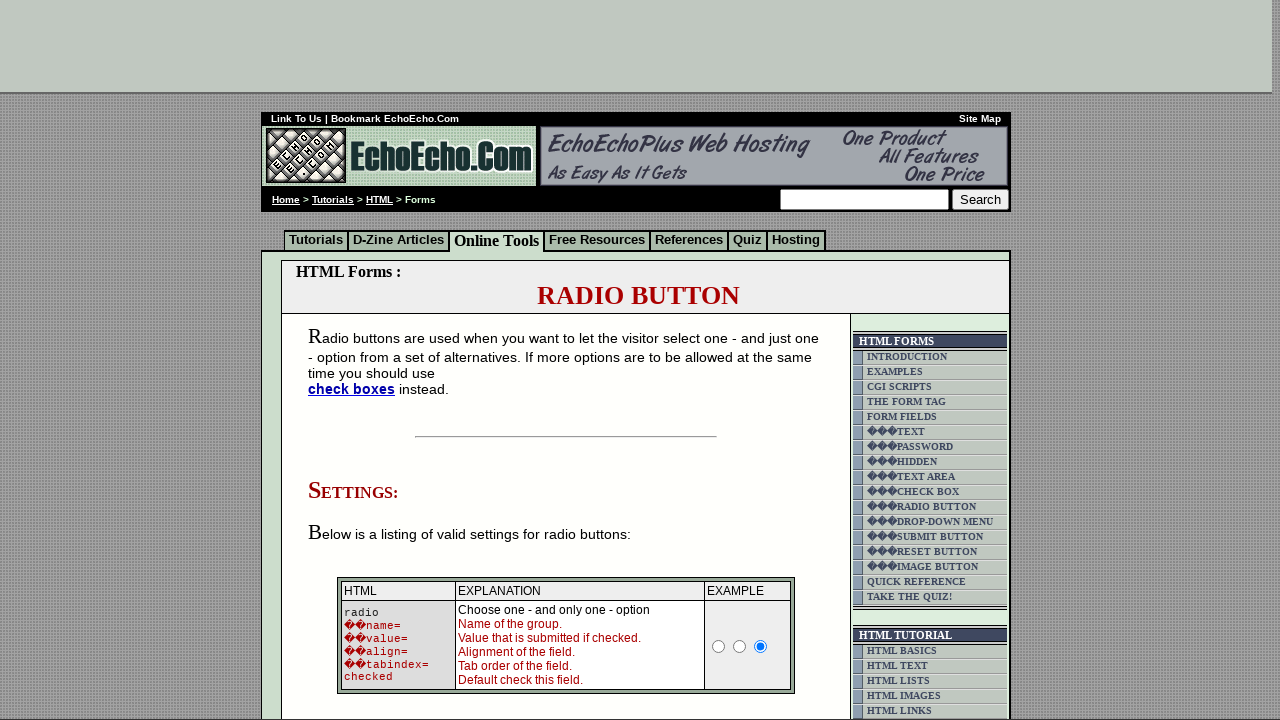

Clicked radio button 1 in group1 at (356, 360) on input[name='group1'] >> nth=0
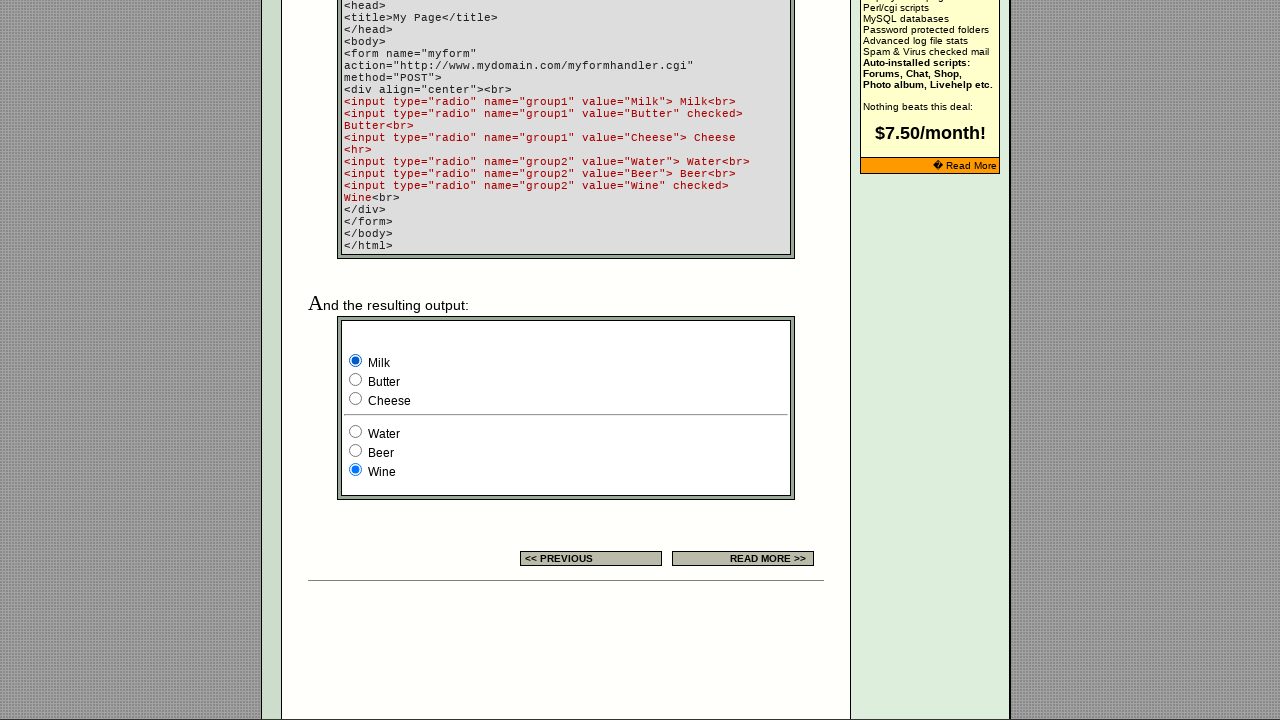

Waited 200ms for radio button 1 in group1 to register
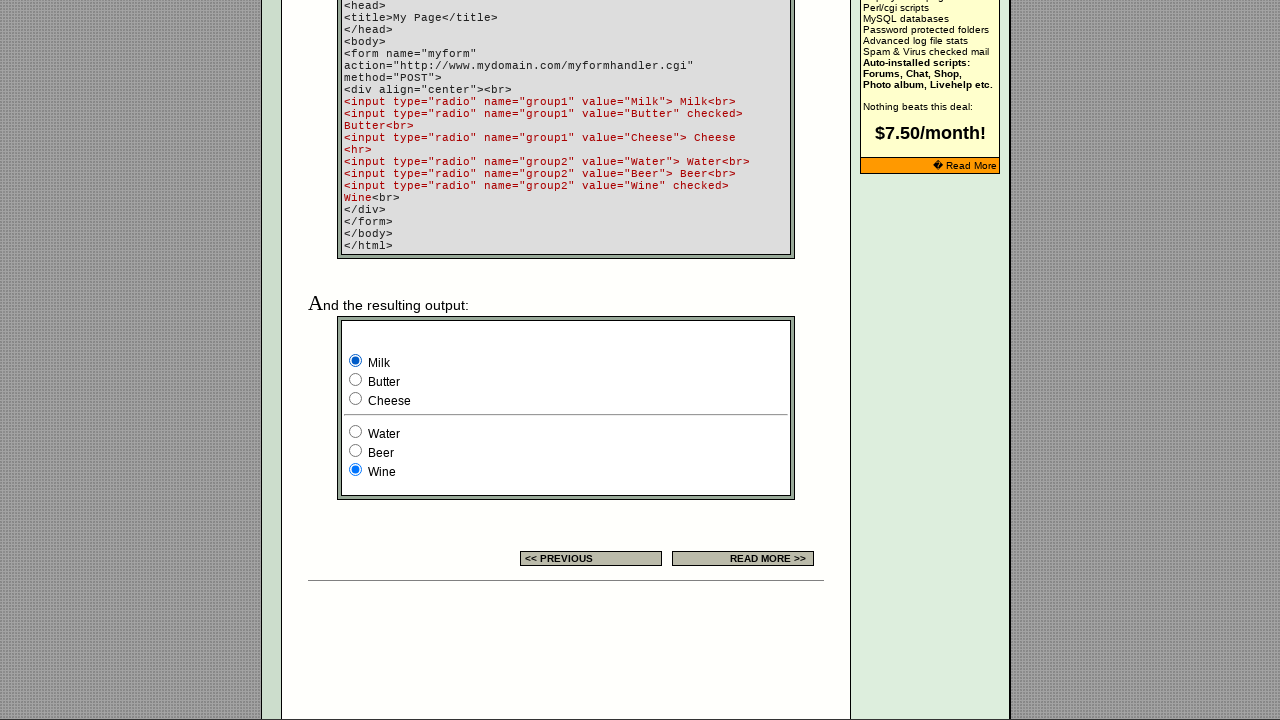

Clicked radio button 2 in group1 at (356, 380) on input[name='group1'] >> nth=1
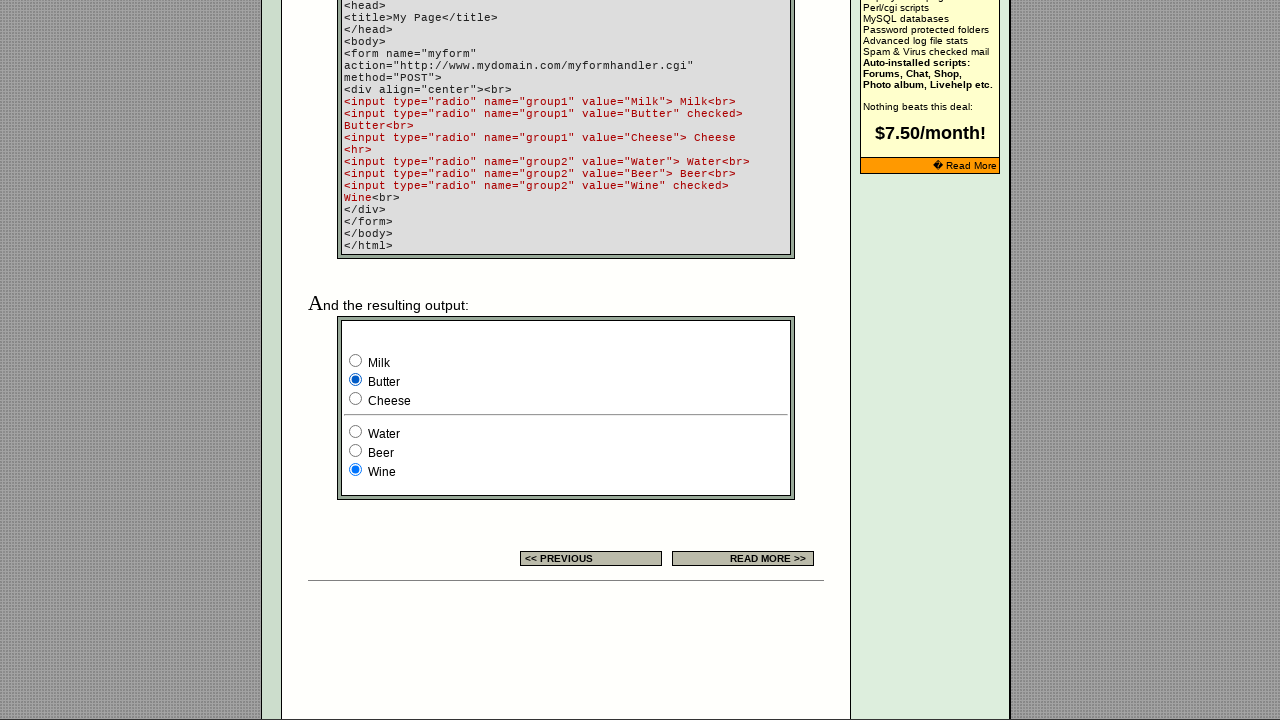

Waited 200ms for radio button 2 in group1 to register
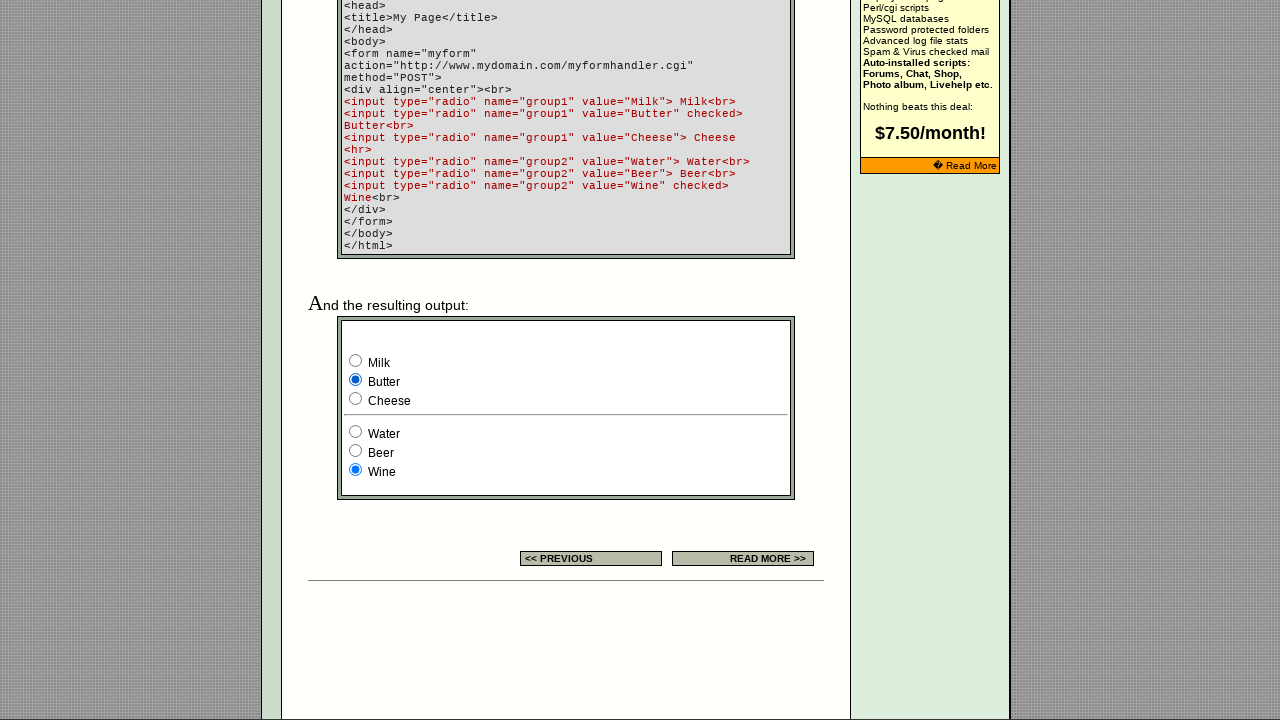

Clicked radio button 3 in group1 at (356, 398) on input[name='group1'] >> nth=2
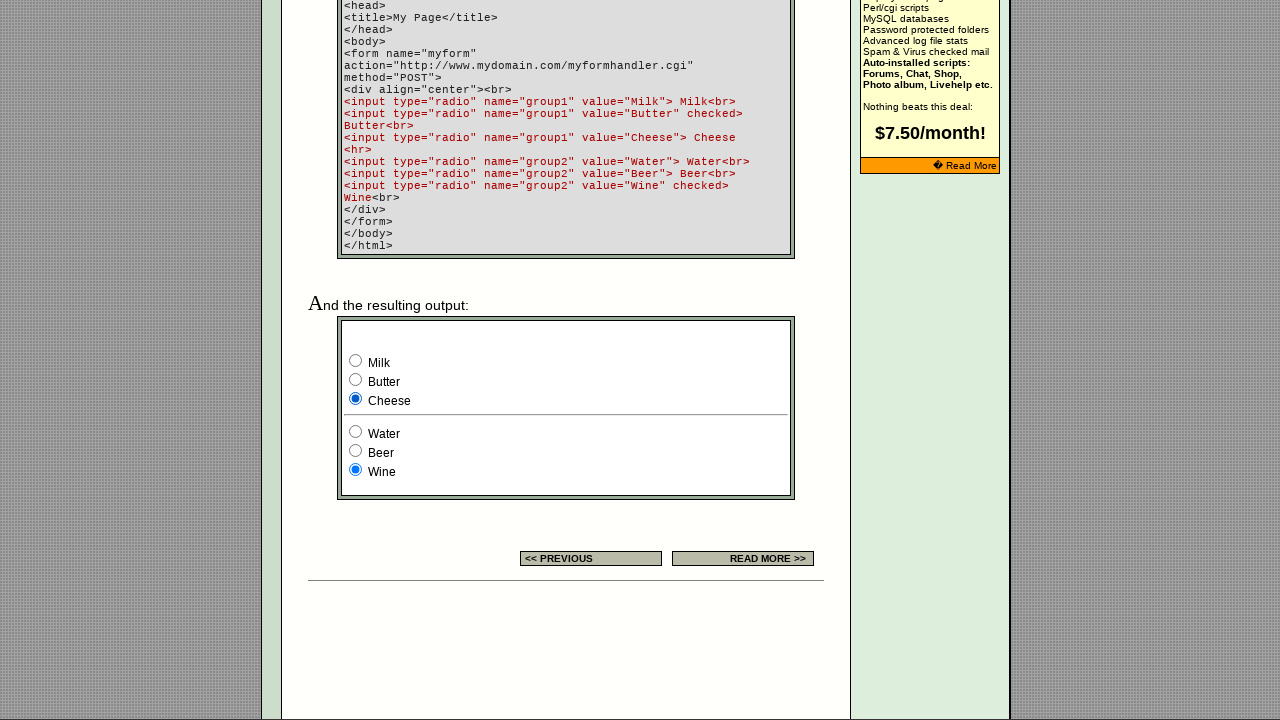

Waited 200ms for radio button 3 in group1 to register
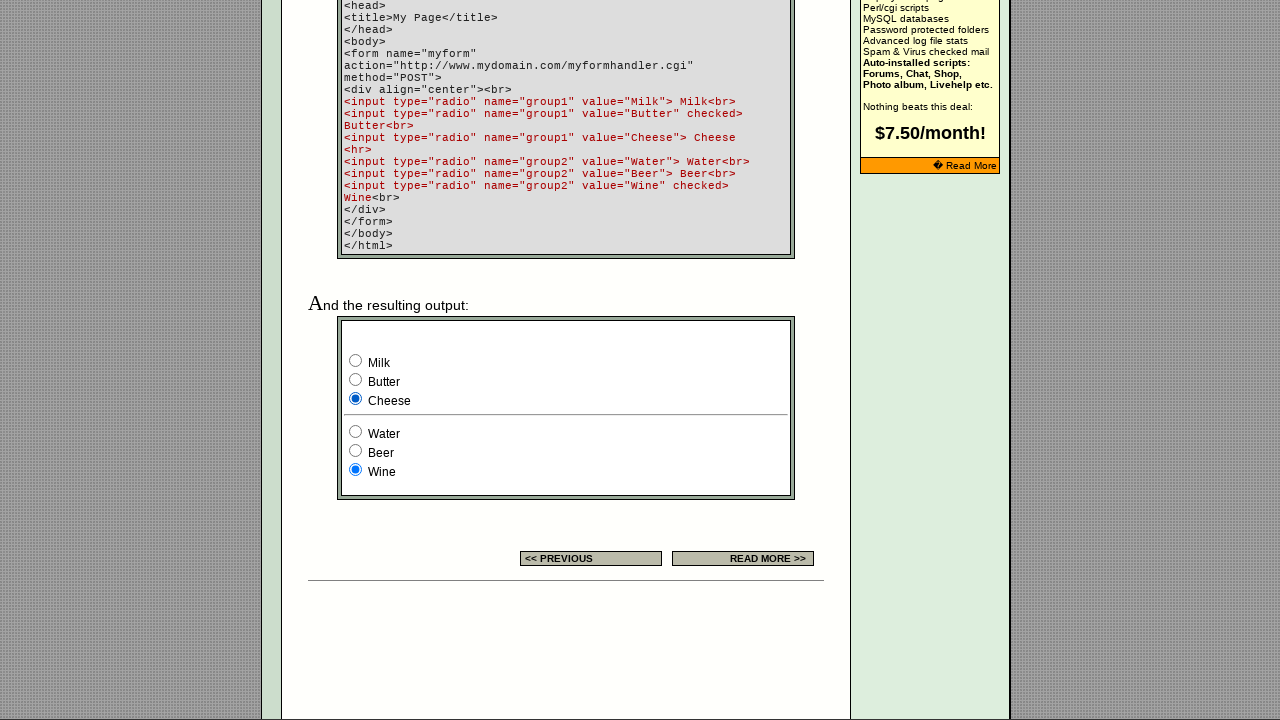

Located all radio buttons in group2
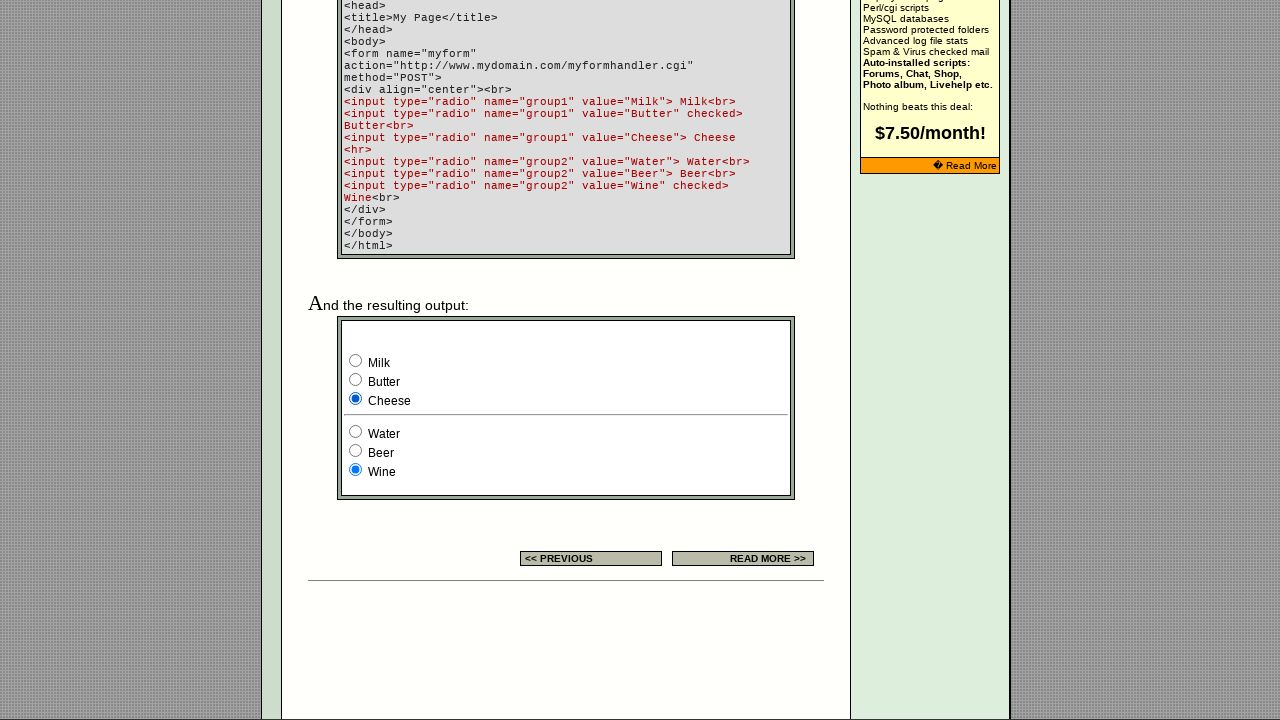

Counted 3 radio buttons in group2
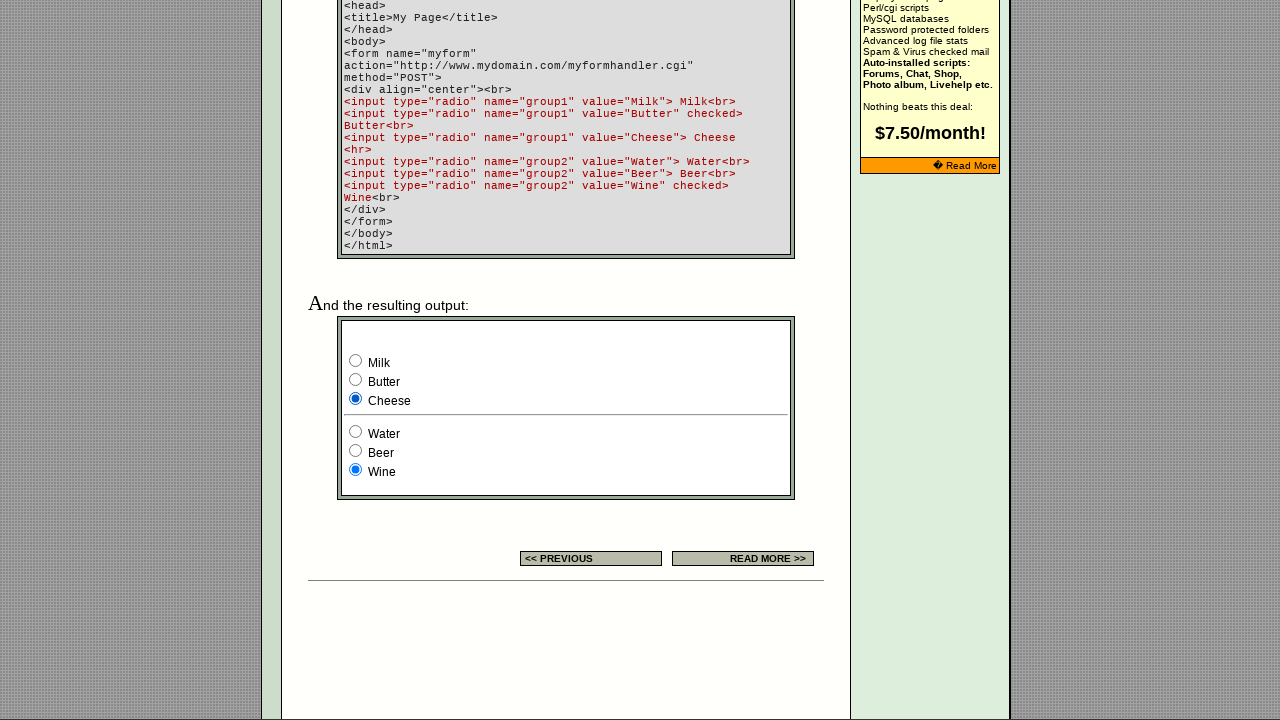

Clicked radio button 1 in group2 at (356, 432) on input[name='group2'] >> nth=0
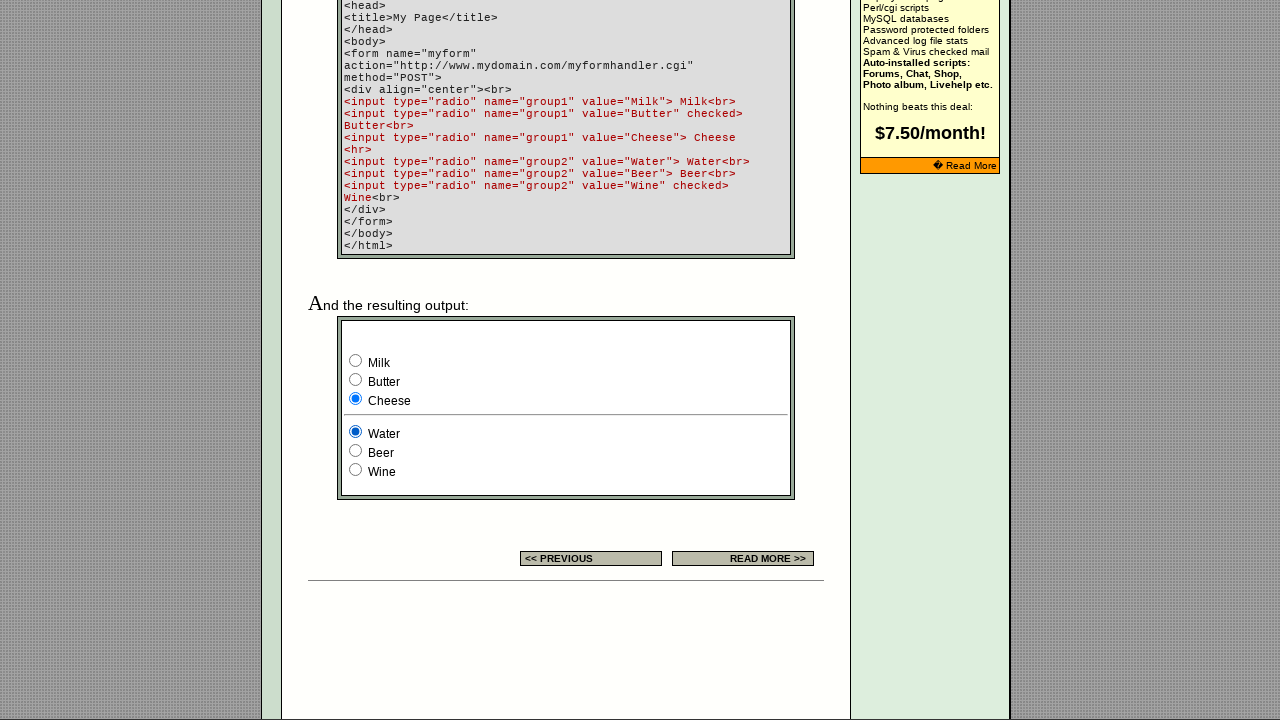

Waited 200ms for radio button 1 in group2 to register
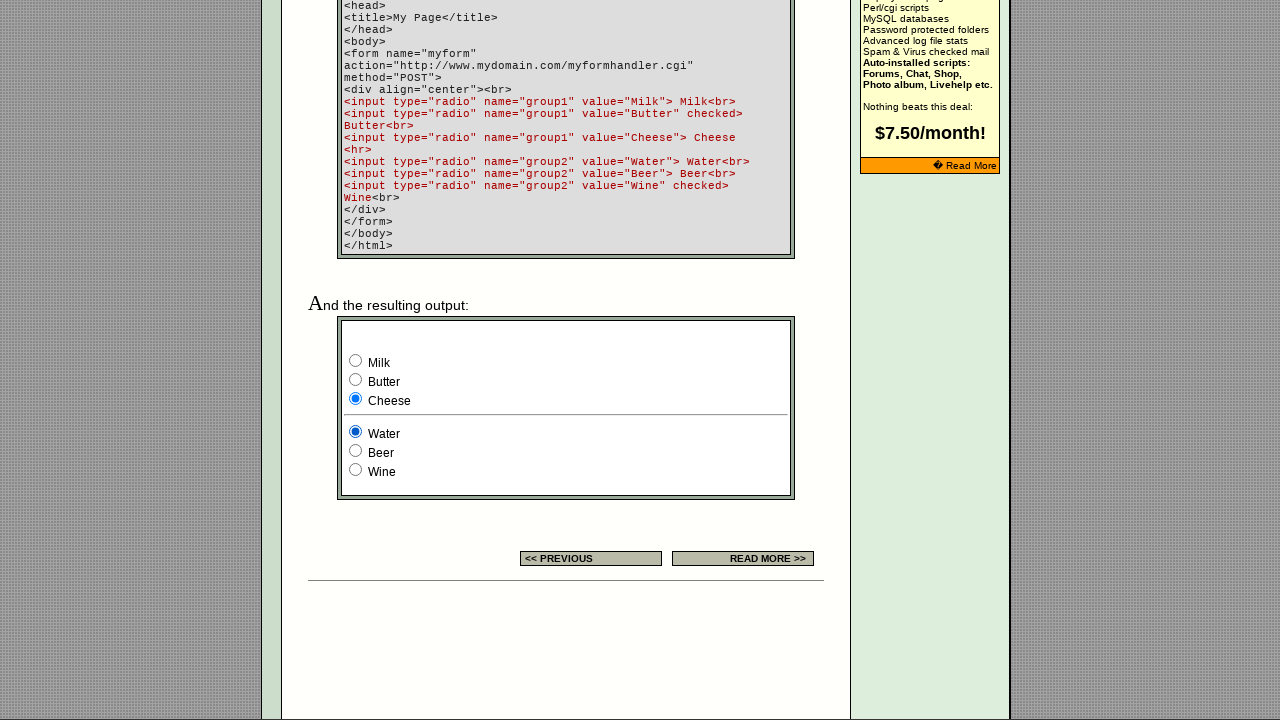

Clicked radio button 2 in group2 at (356, 450) on input[name='group2'] >> nth=1
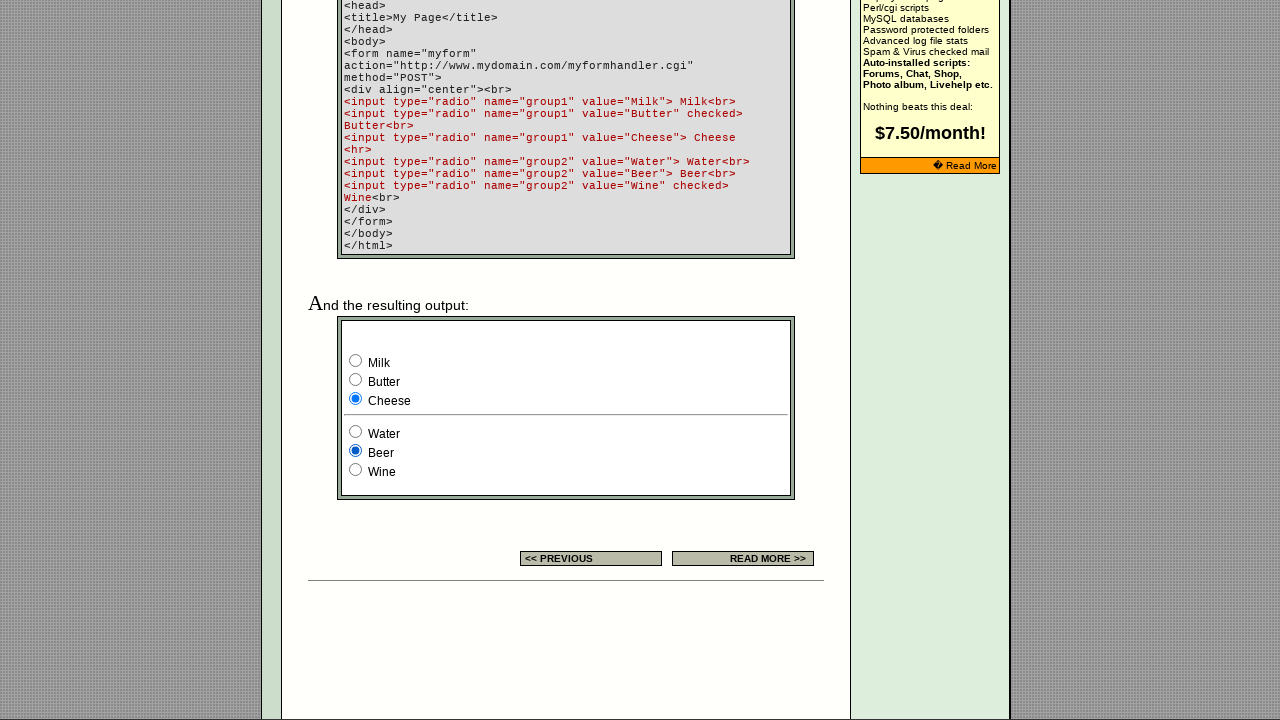

Waited 200ms for radio button 2 in group2 to register
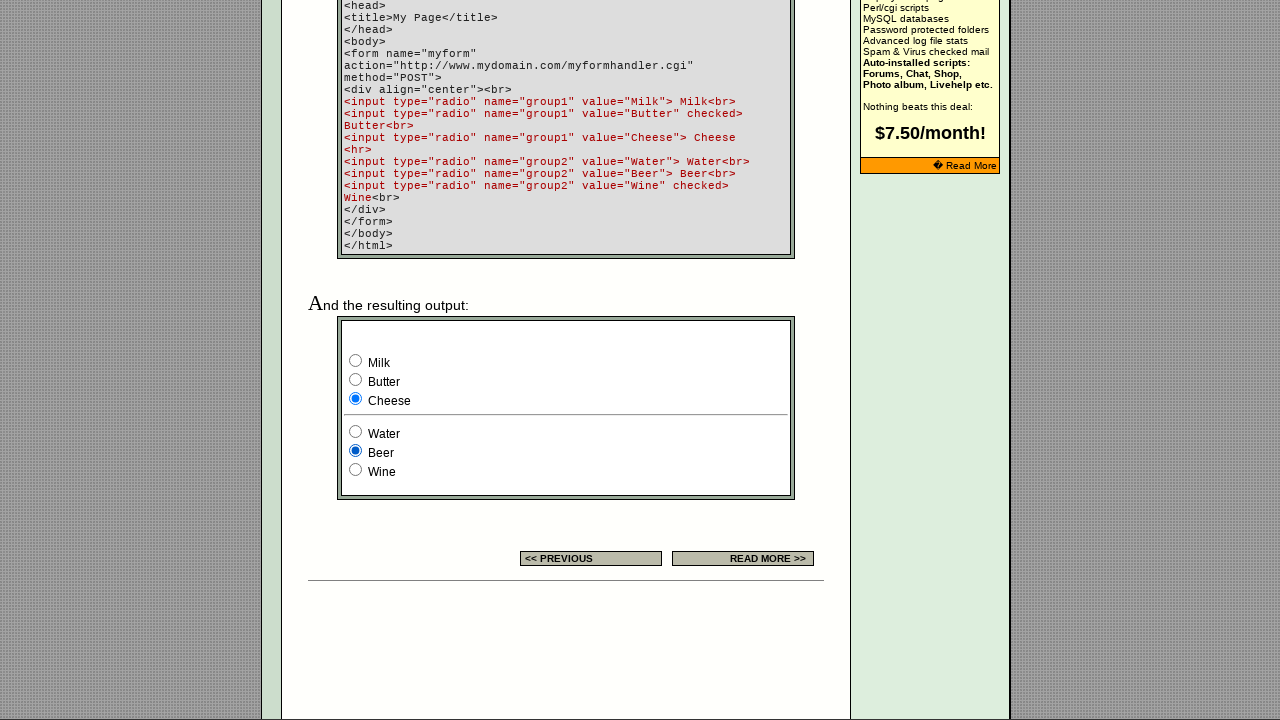

Clicked radio button 3 in group2 at (356, 470) on input[name='group2'] >> nth=2
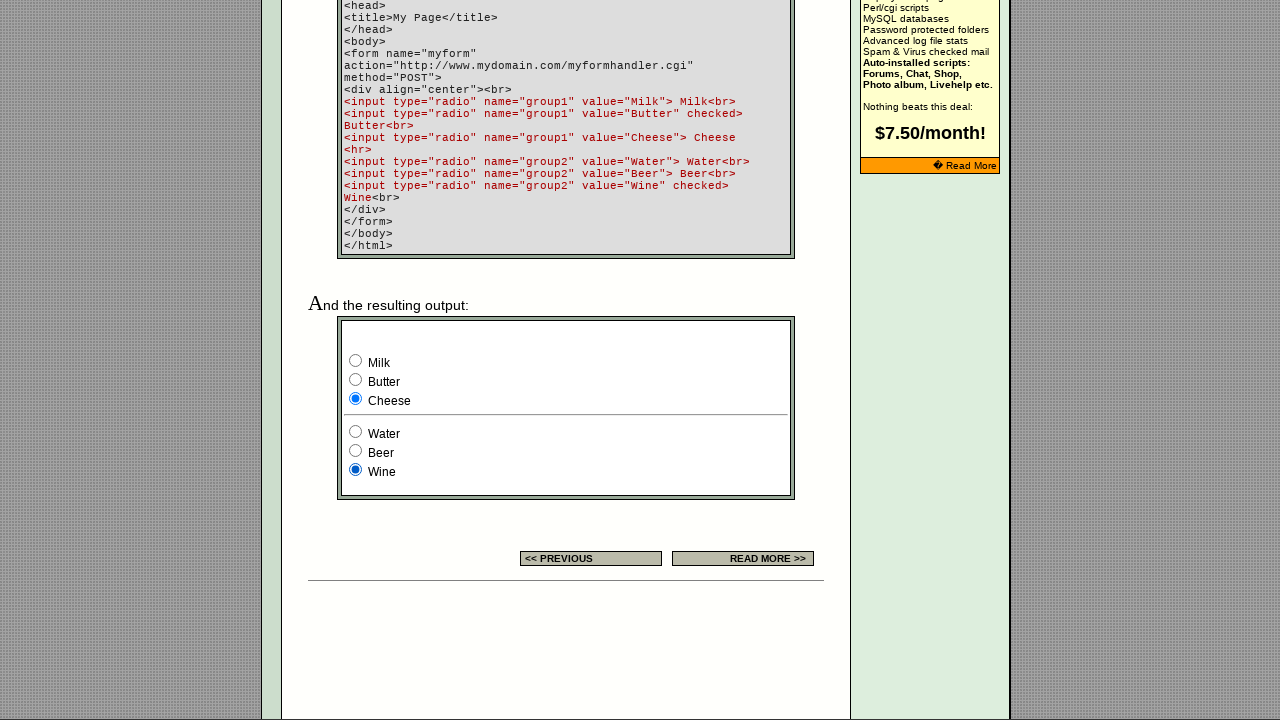

Waited 200ms for radio button 3 in group2 to register
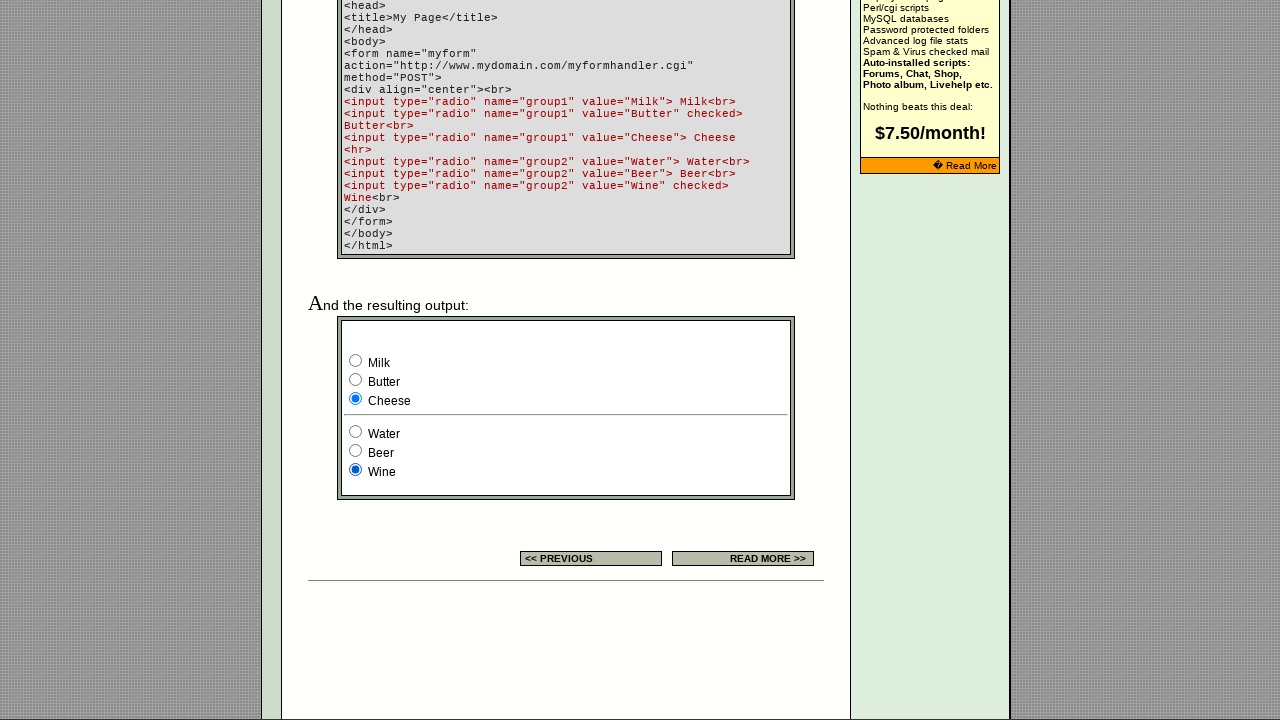

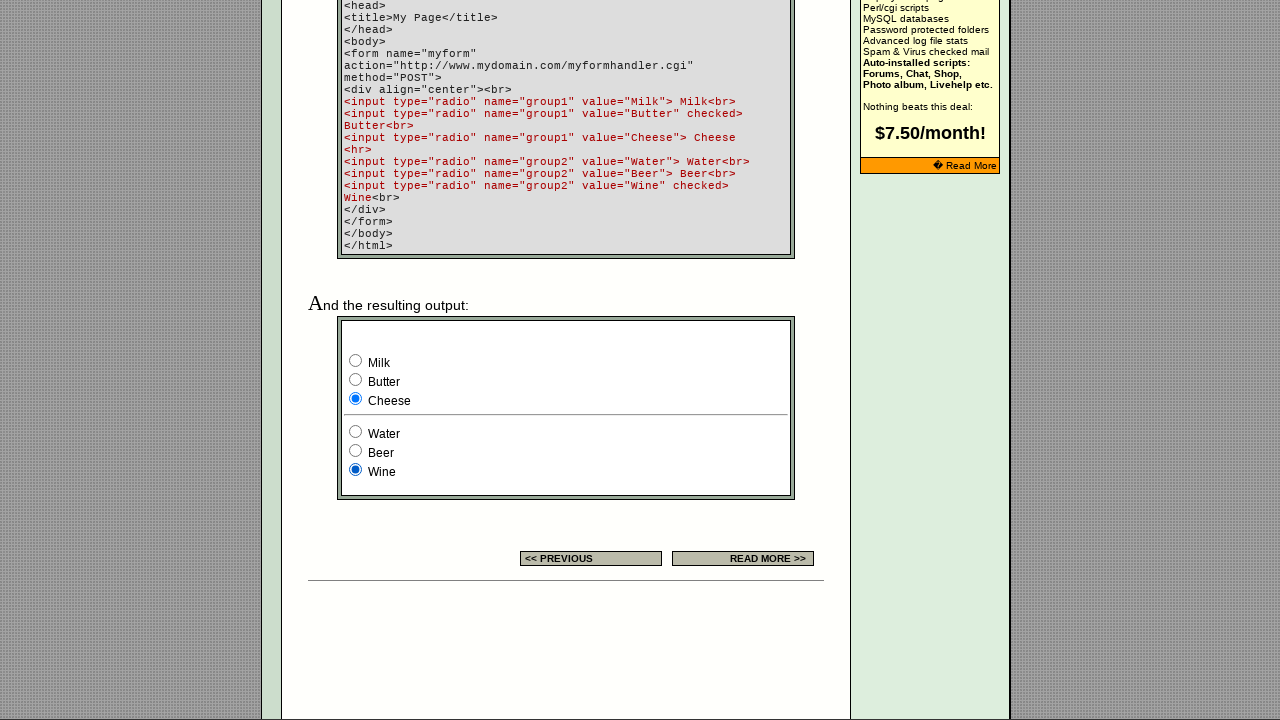